Tests the ability to inject jQuery and jQuery Growl library into a page via JavaScript execution, then displays notification messages using the growl functionality.

Starting URL: http://the-internet.herokuapp.com

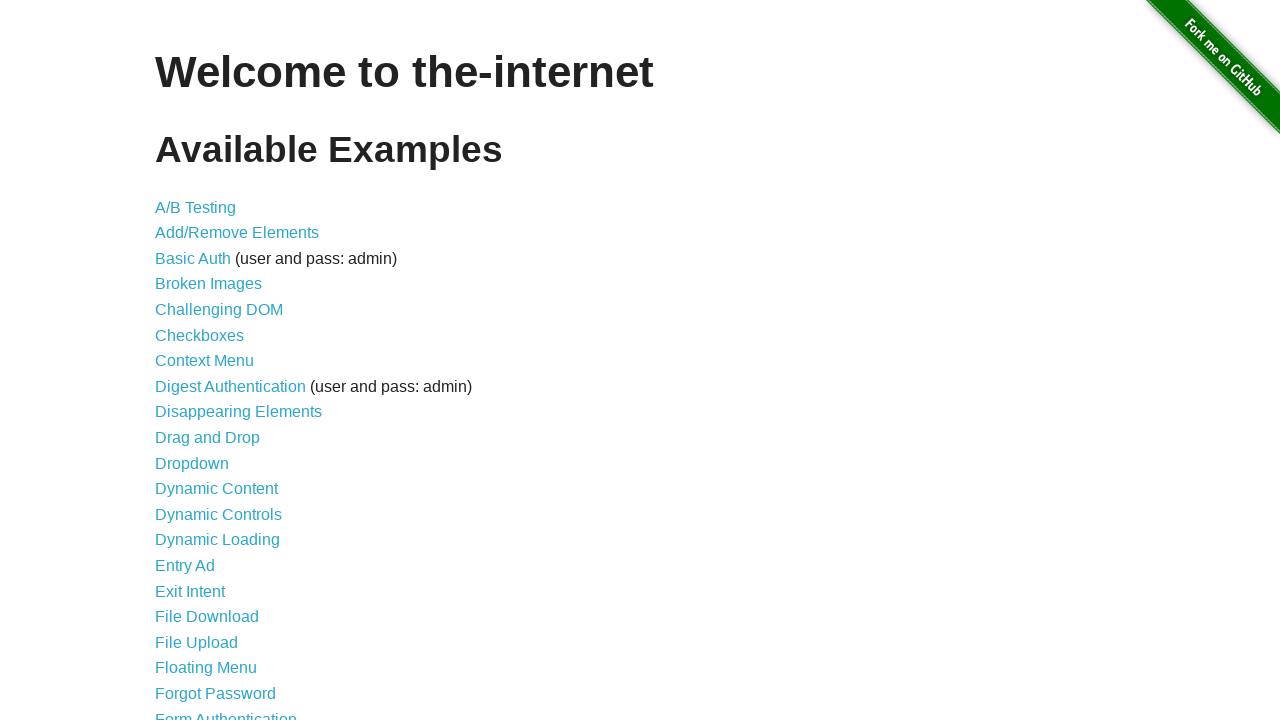

Evaluated jQuery injection script - added jQuery to page if not present
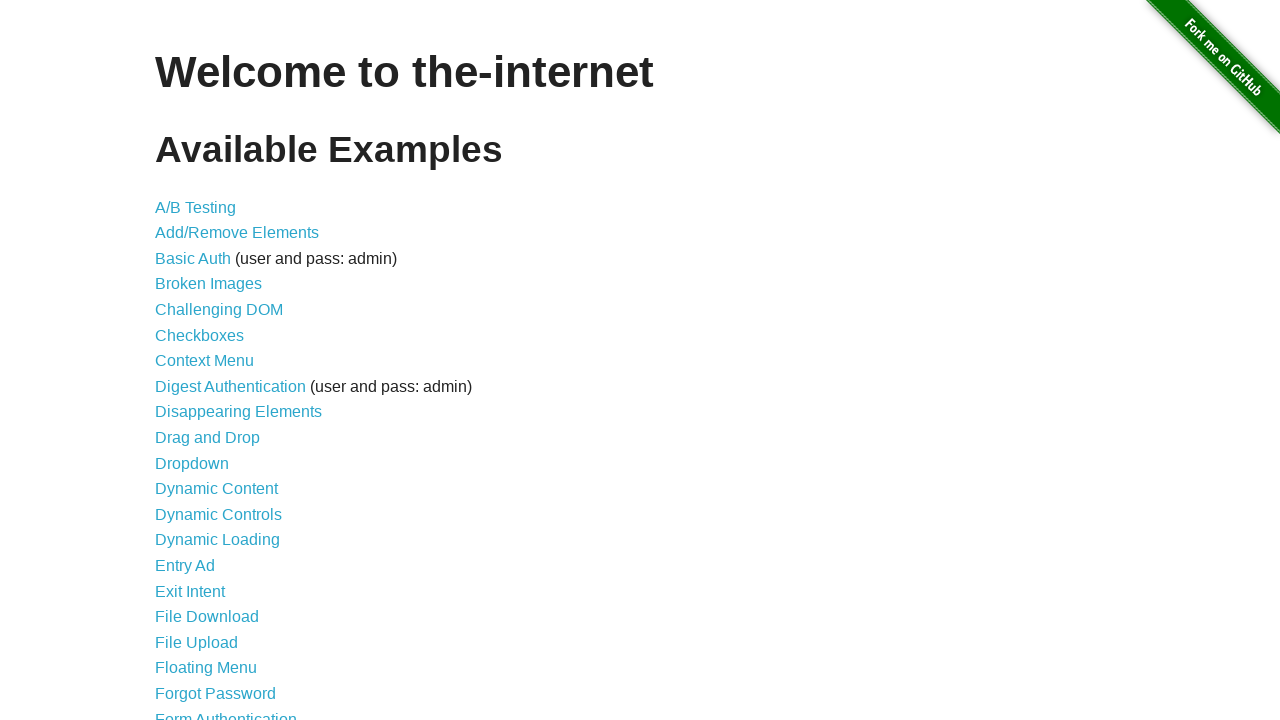

Waited for jQuery to load and become available
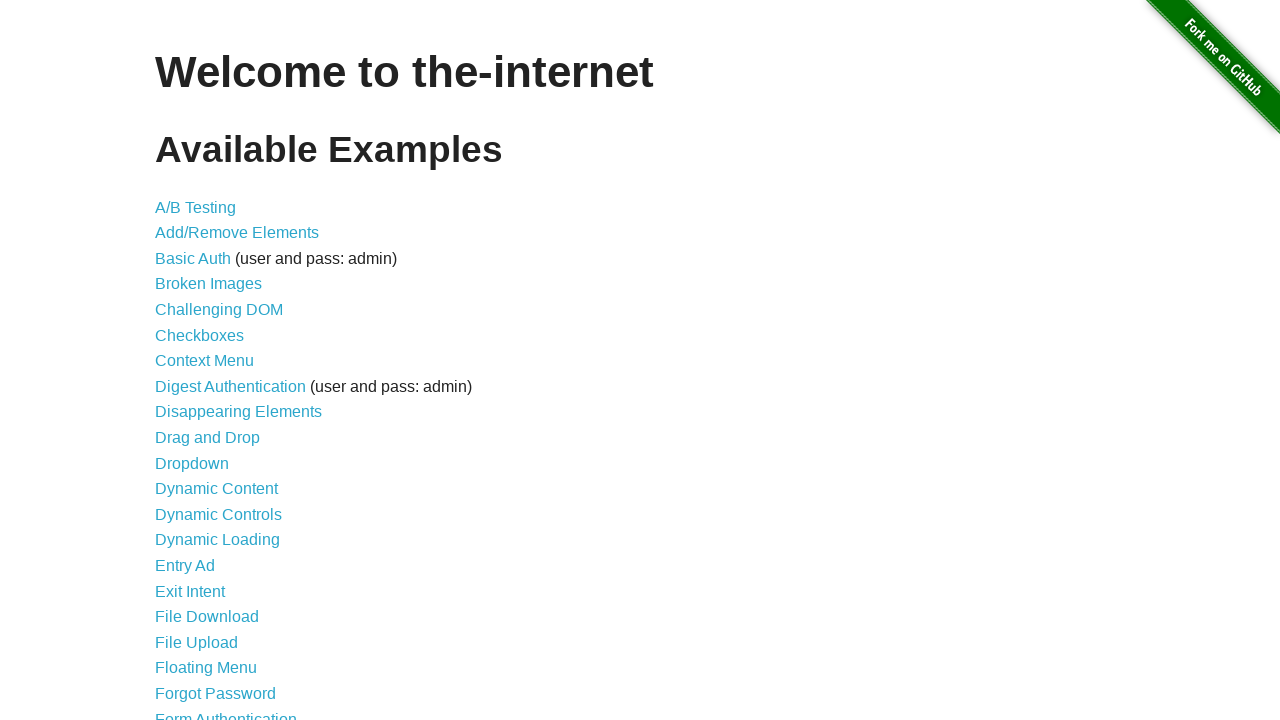

Injected jquery-growl library via $.getScript()
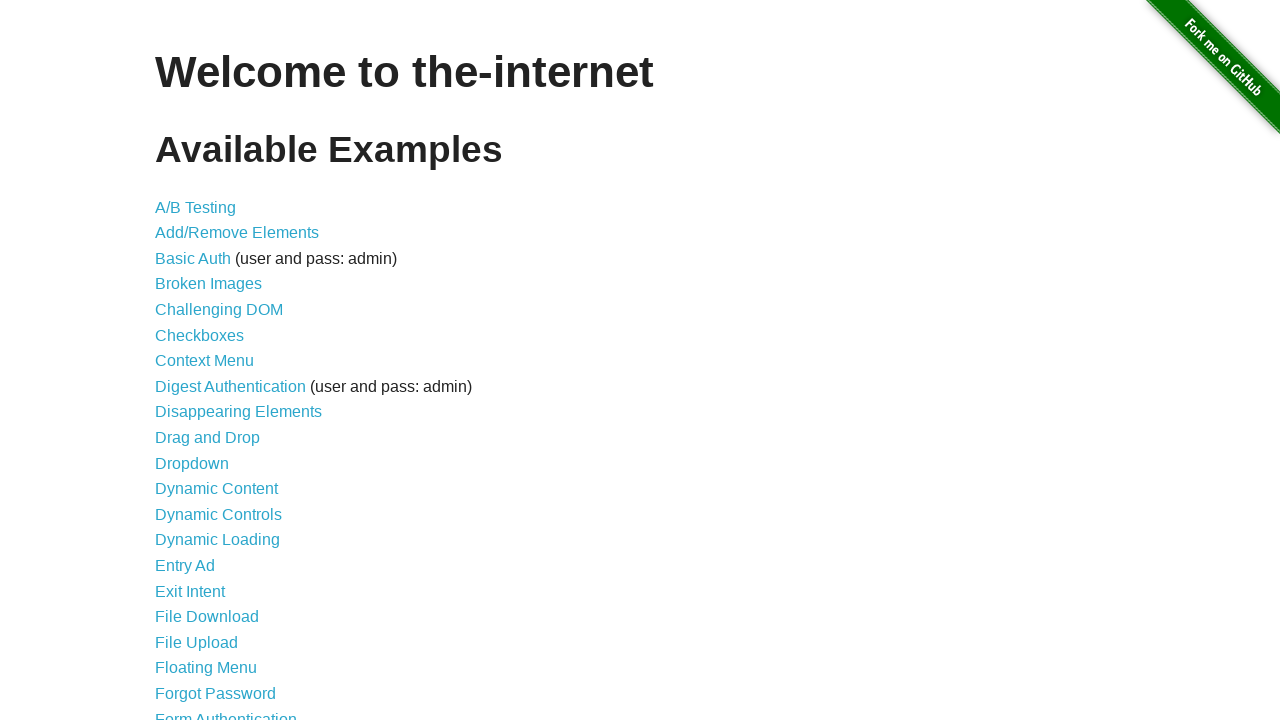

Appended jquery-growl CSS stylesheet to page head
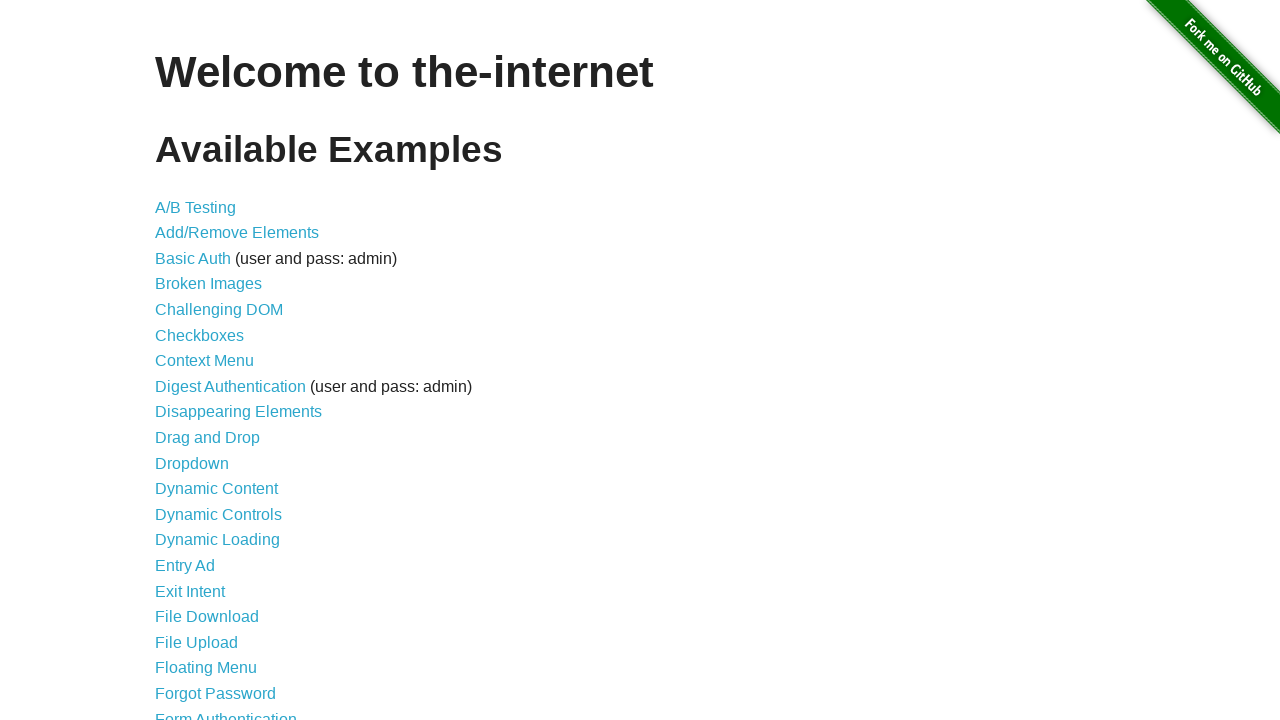

Waited for $.growl function to become available
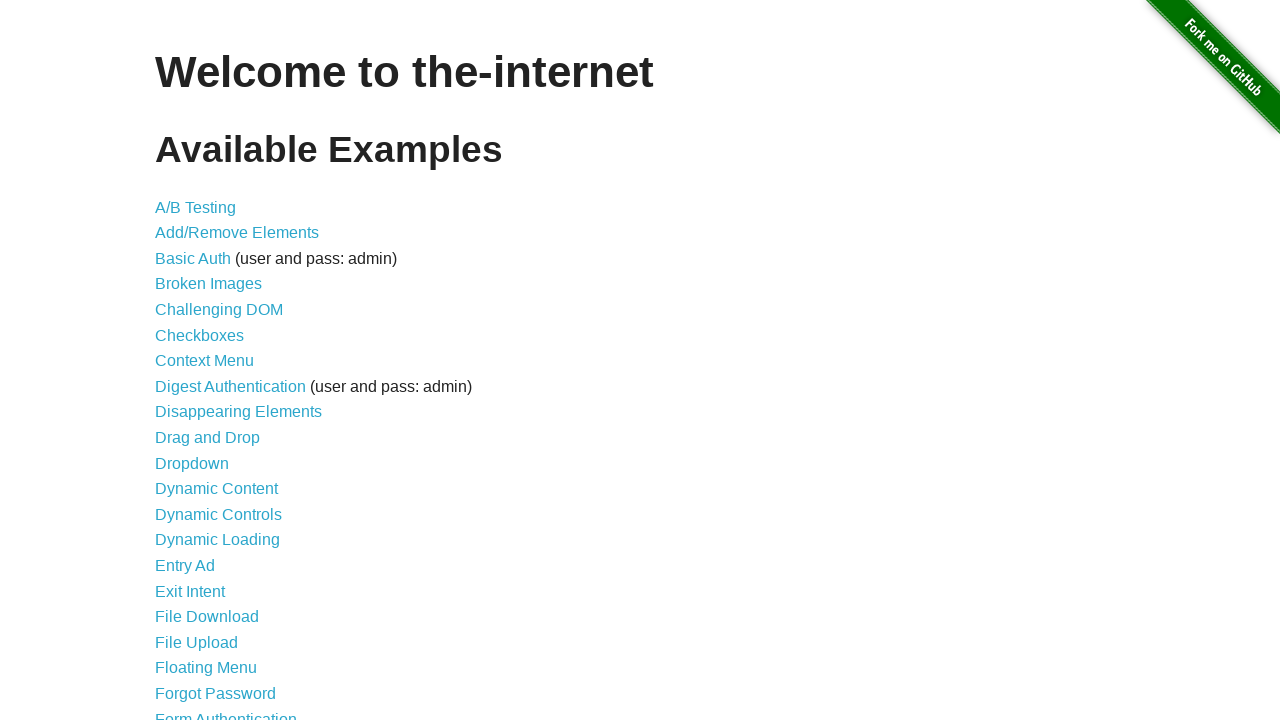

Displayed default growl notification with title 'GET' and message '/'
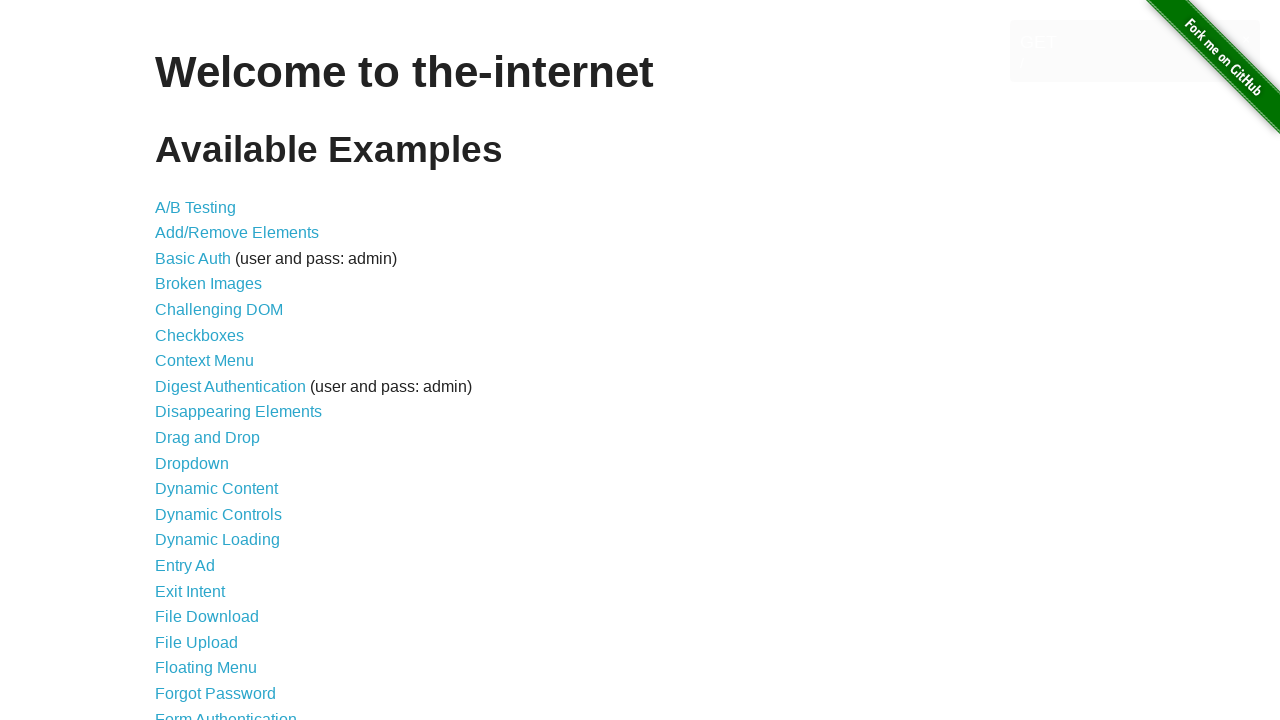

Displayed error growl notification
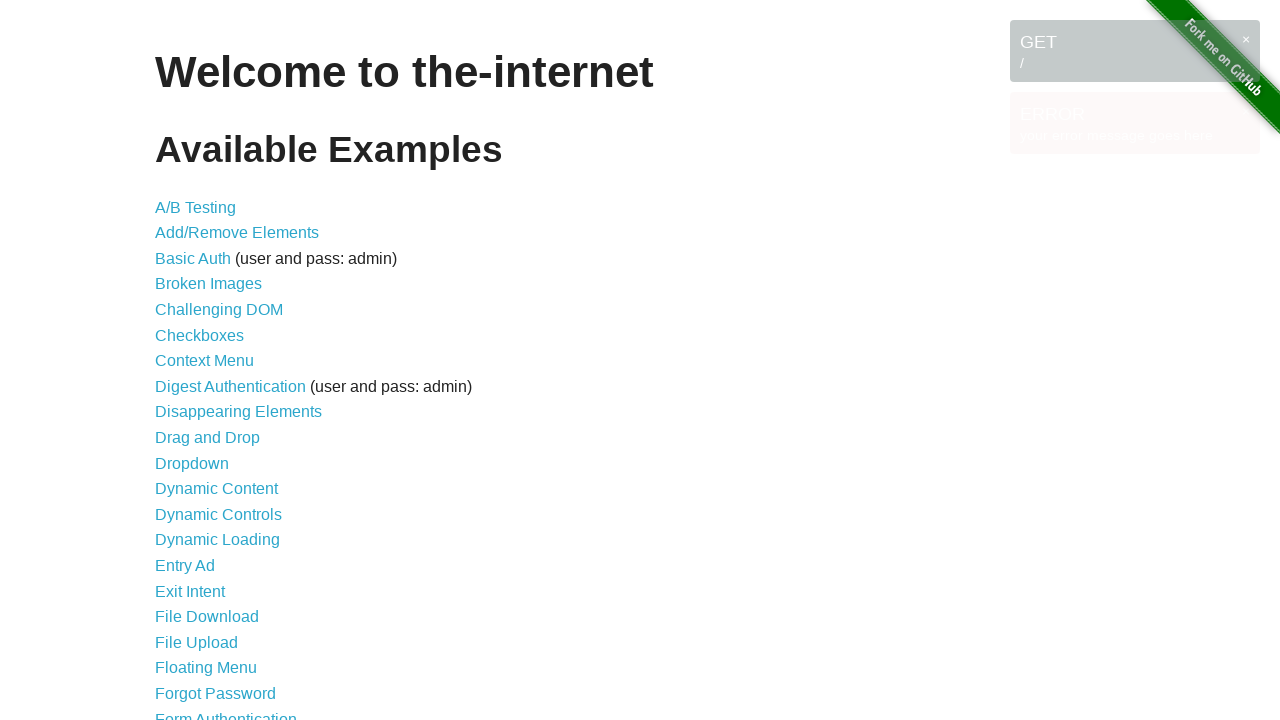

Displayed notice growl notification
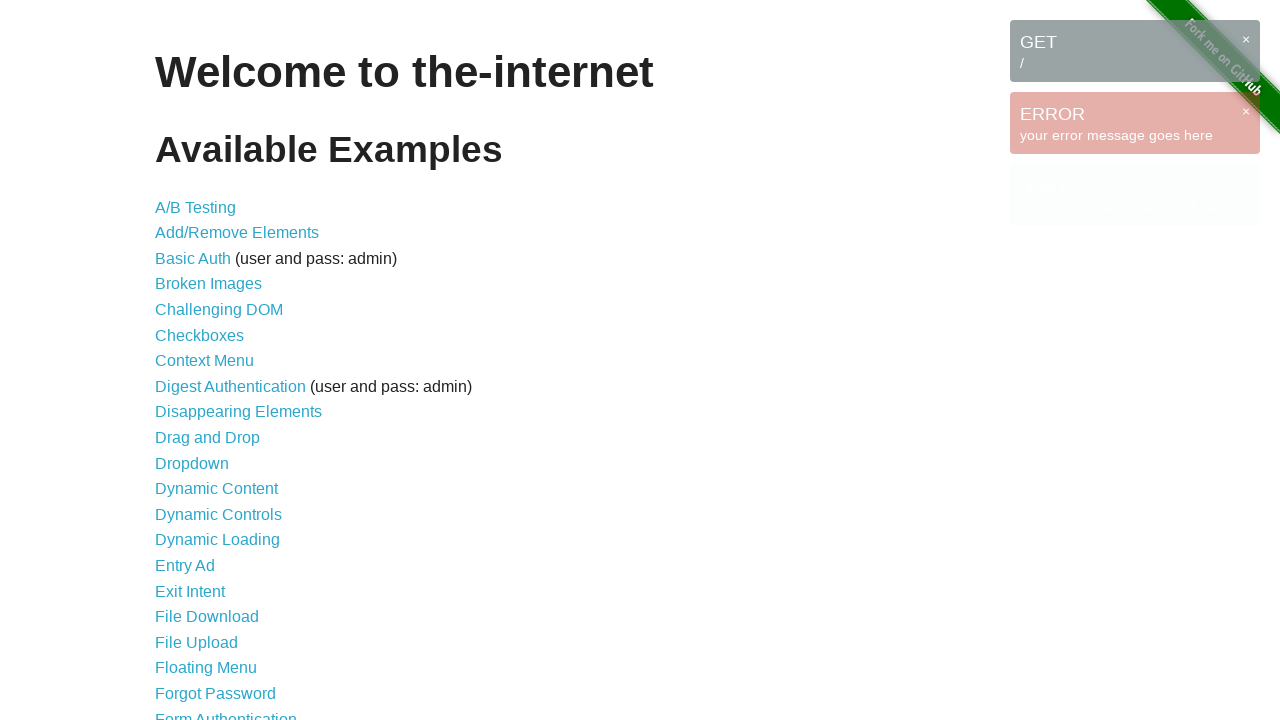

Displayed warning growl notification
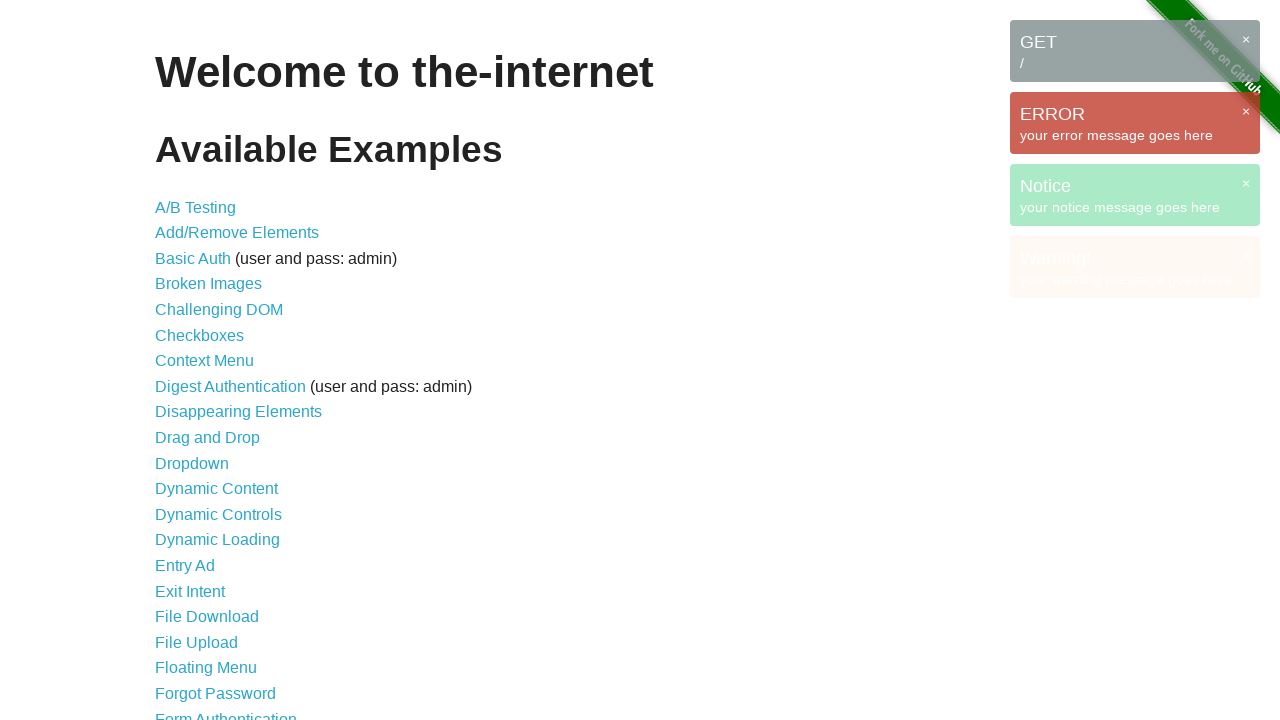

Waited 2 seconds to display all growl notifications
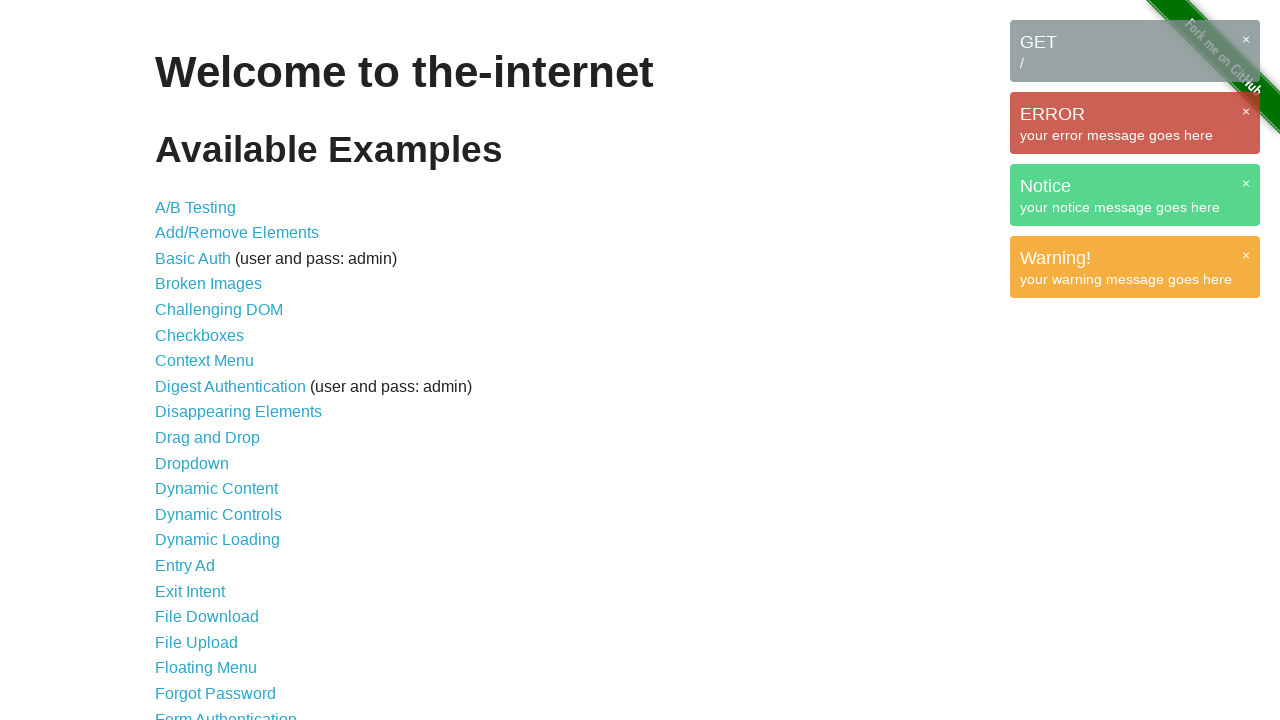

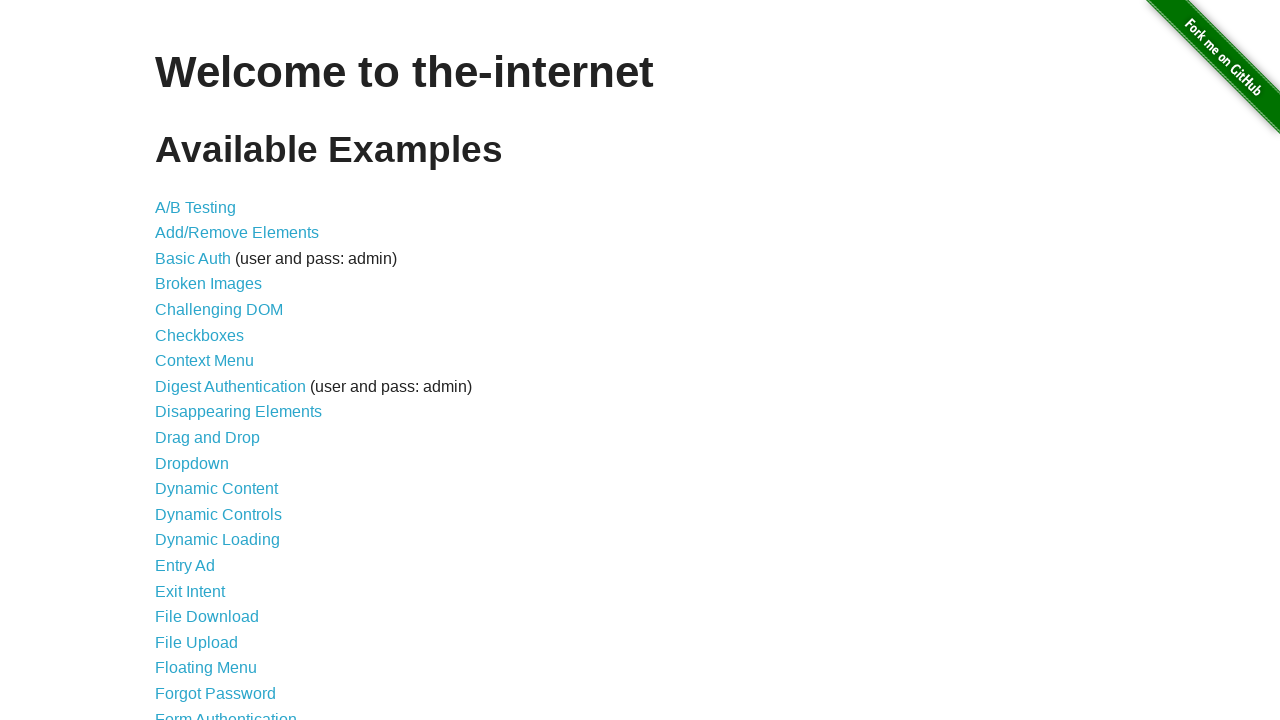